Navigates to Python.org homepage and verifies that event information is displayed in the event widget

Starting URL: https://www.python.org/

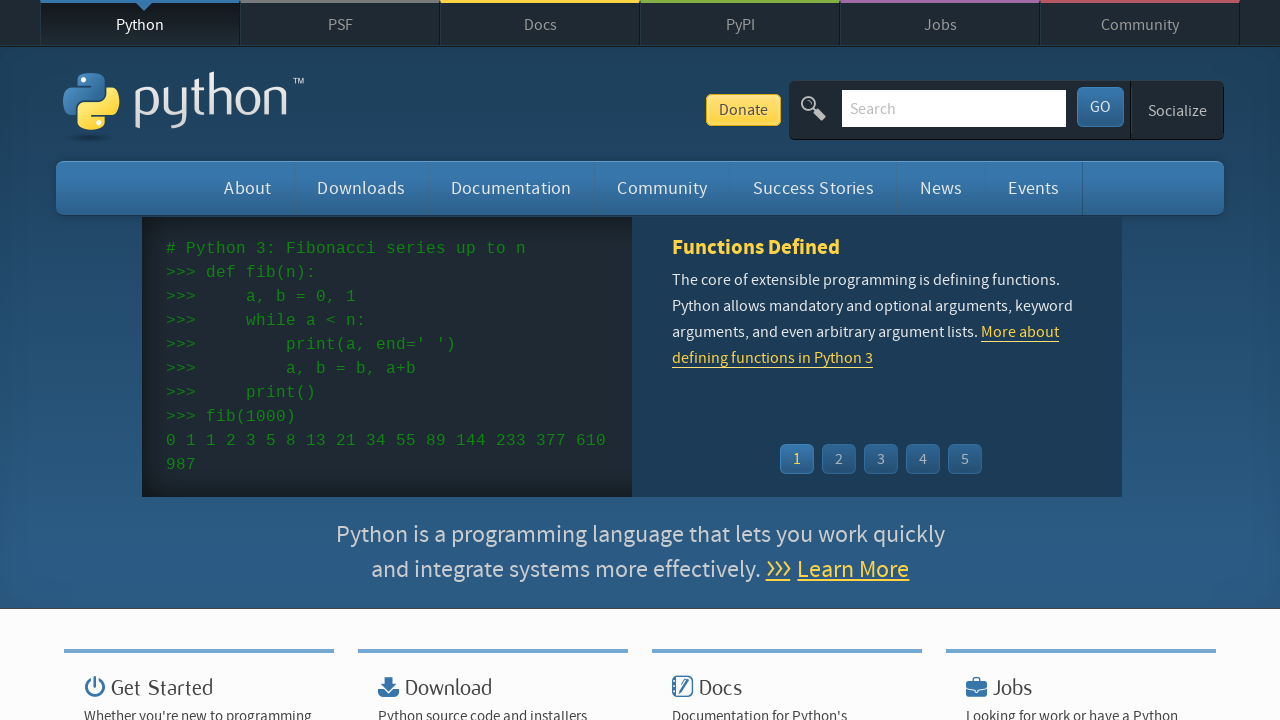

Navigated to Python.org homepage
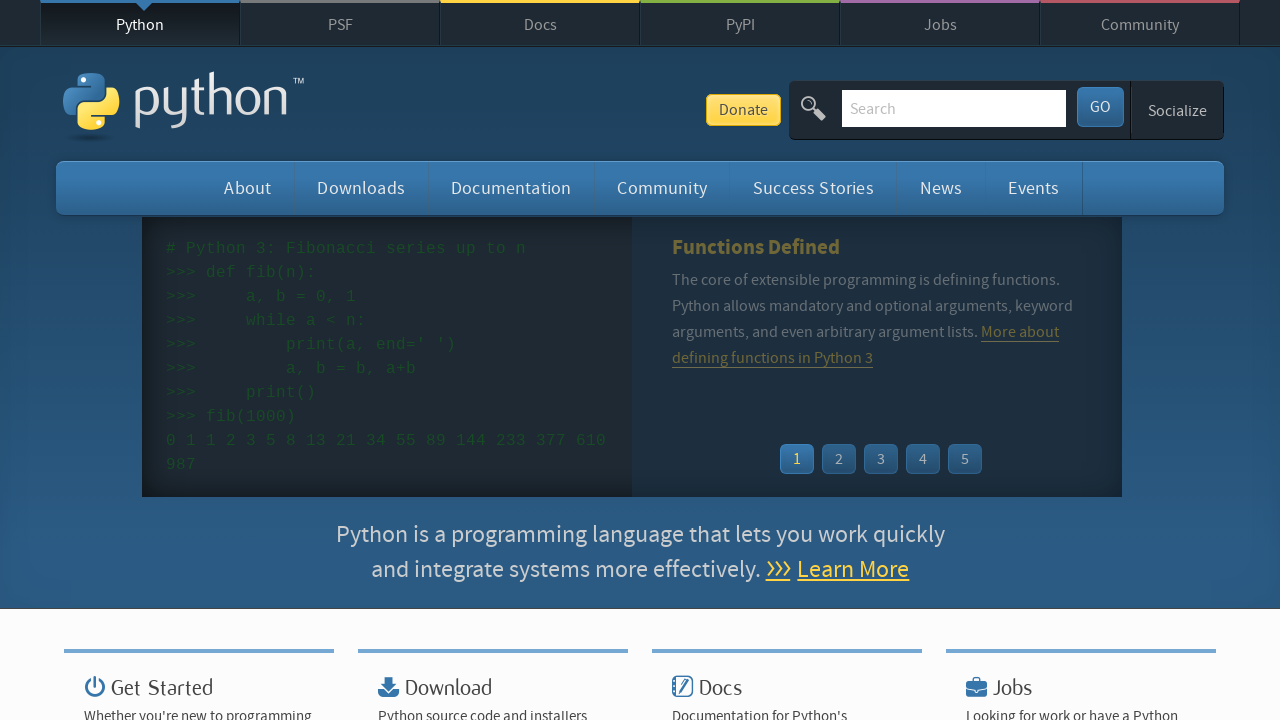

Event widget loaded
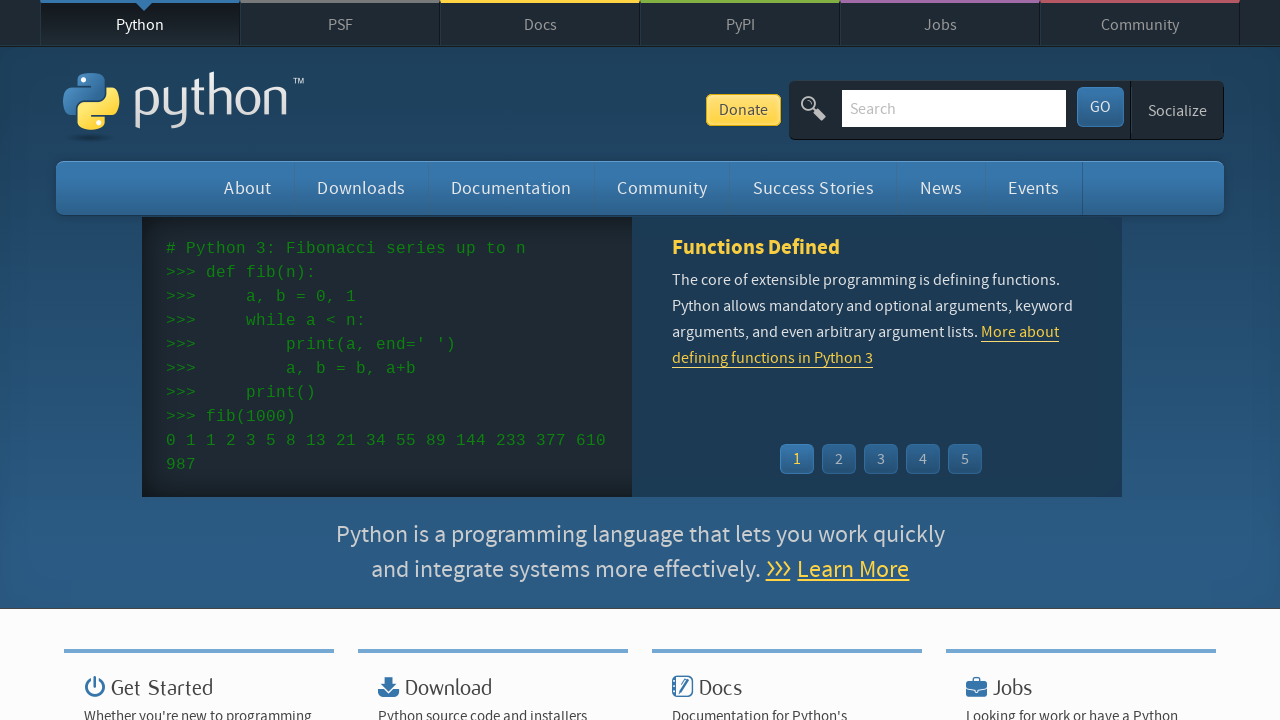

Event time information is displayed in the widget
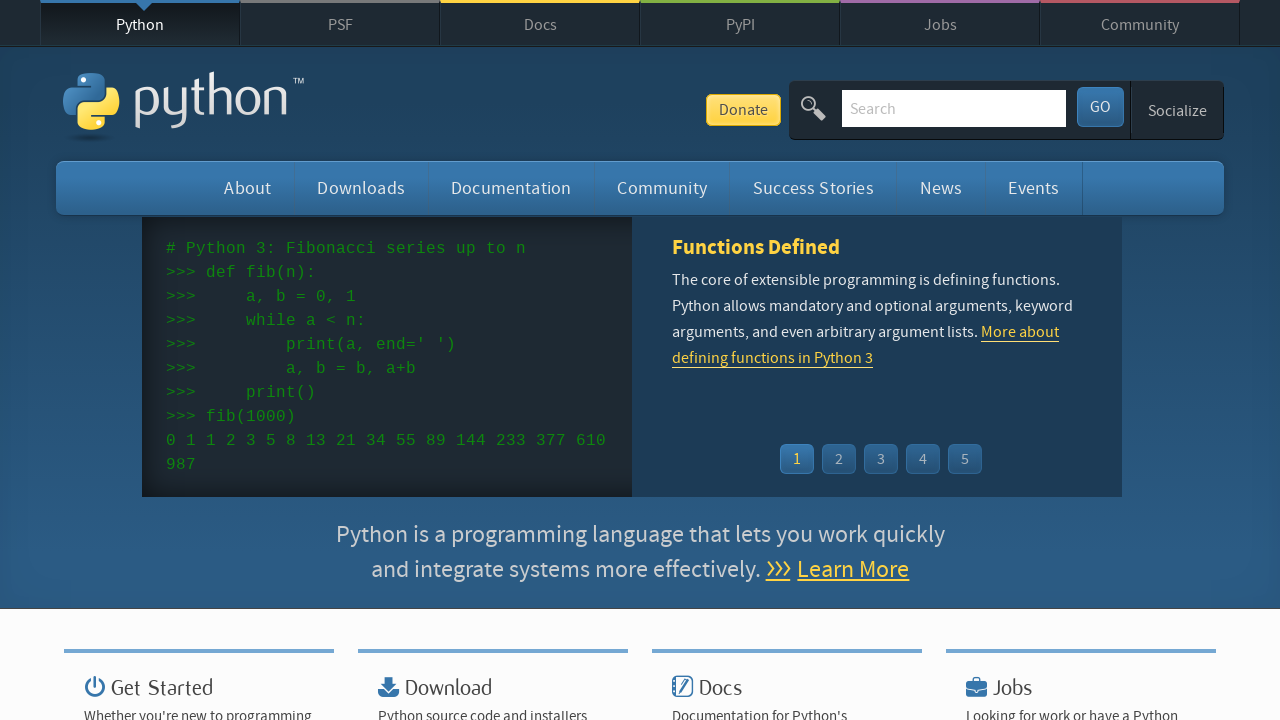

Event names and links are displayed in the widget
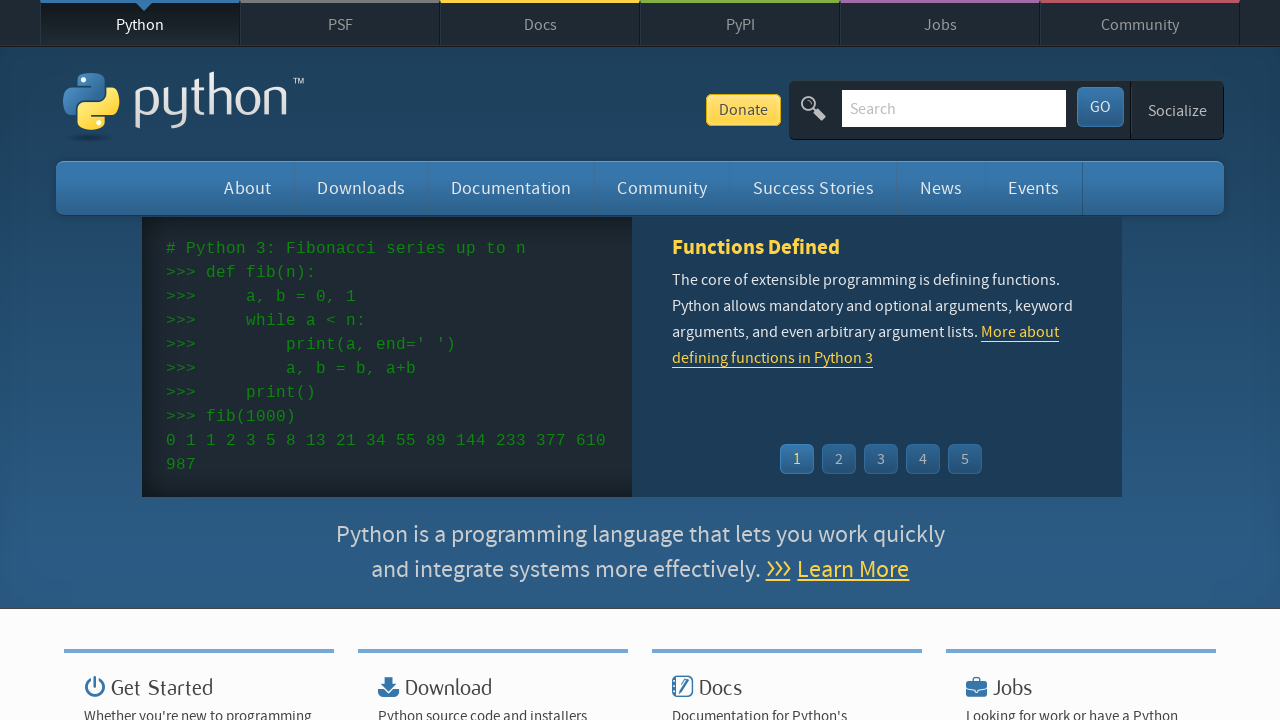

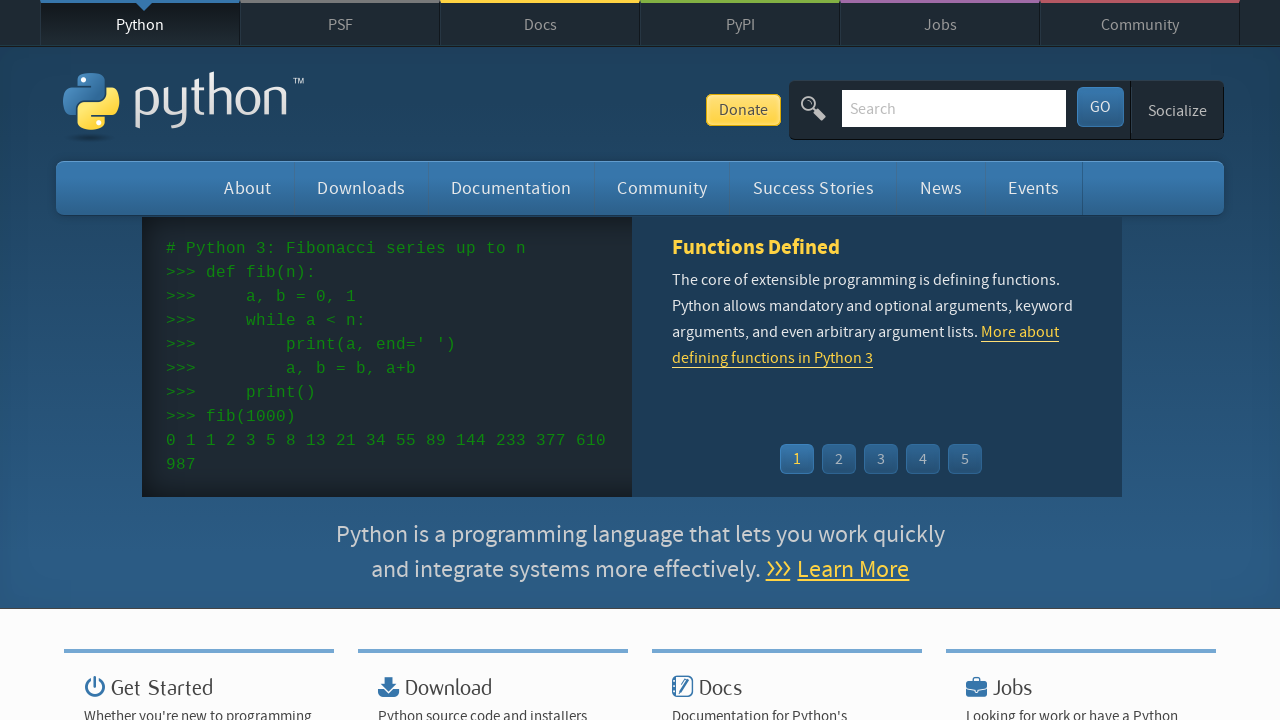